Tests a web form by entering text in a text box and clicking submit, then verifying the success message

Starting URL: https://www.selenium.dev/selenium/web/web-form.html

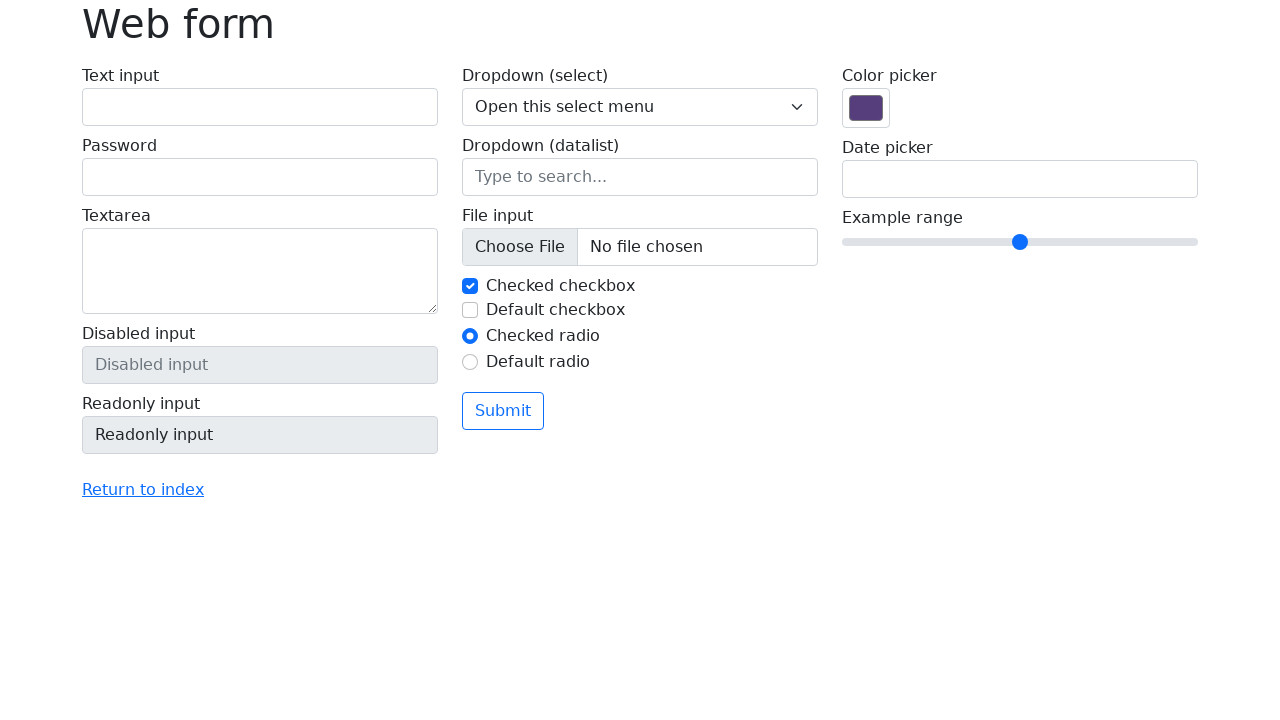

Filled text box with 'Selenium' on input[name='my-text']
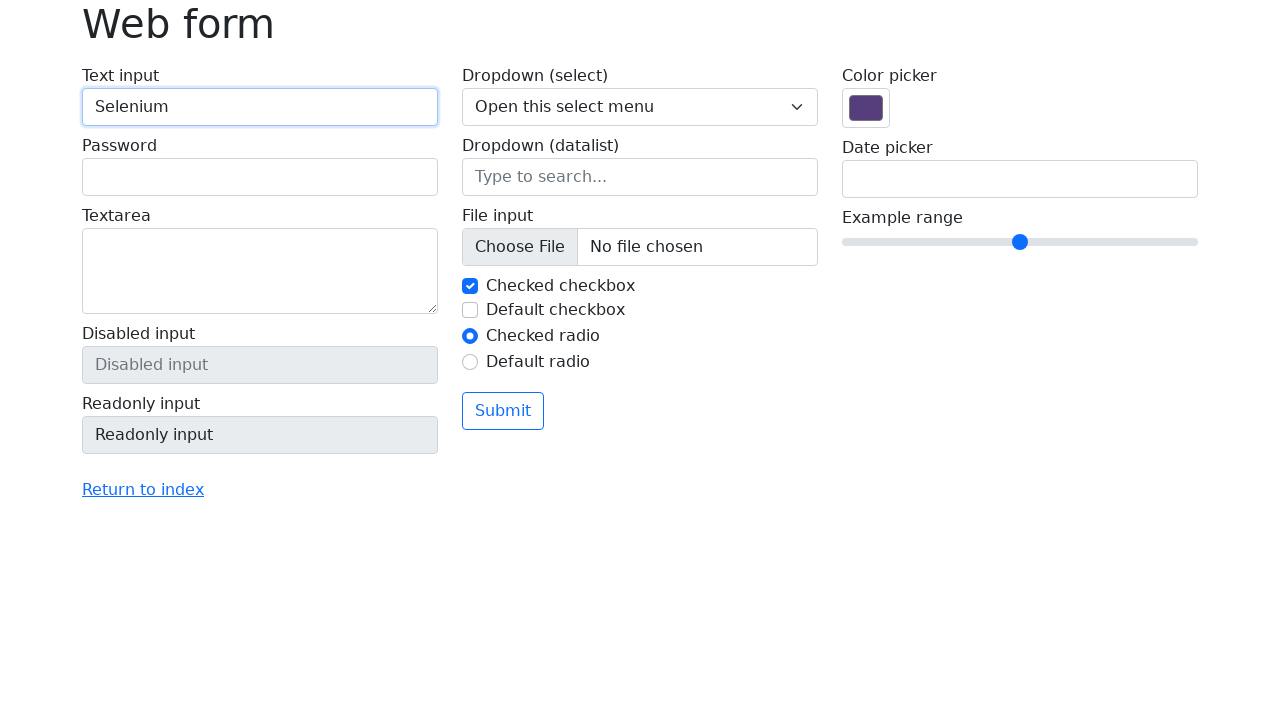

Clicked submit button at (503, 411) on button
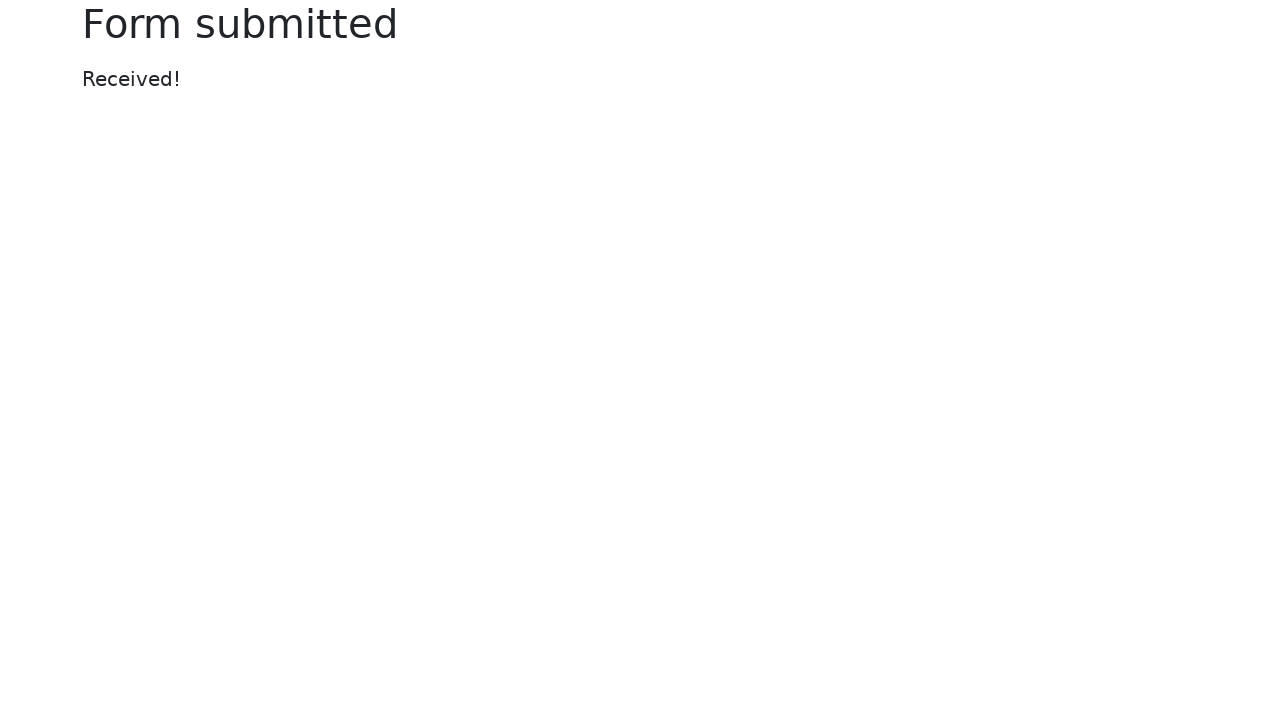

Success message appeared on the page
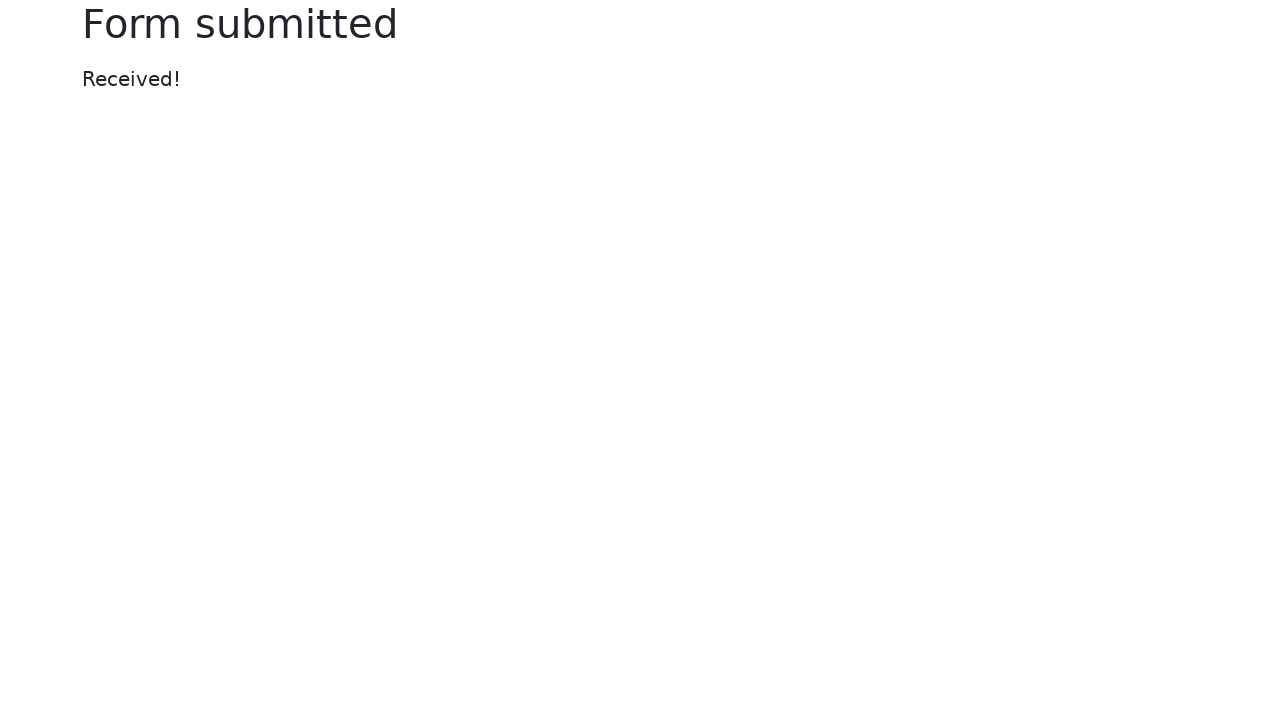

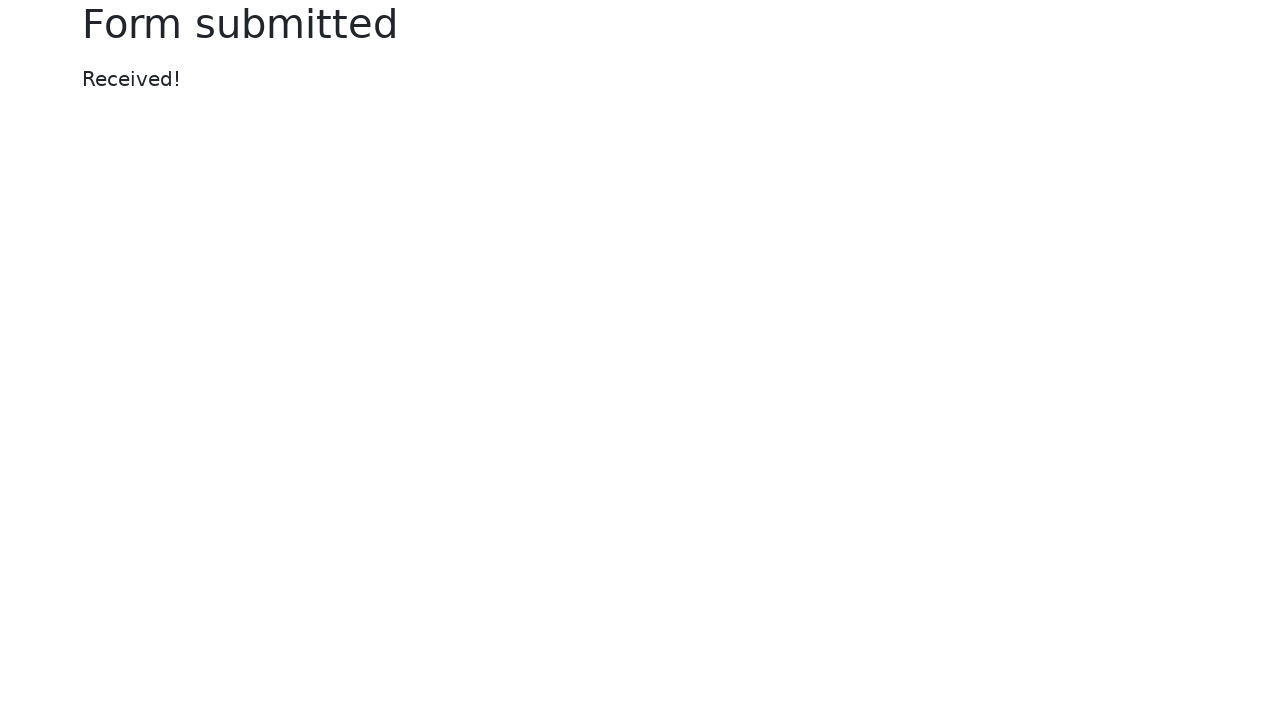